Tests the "Click Me" button on DemoQA buttons page by clicking it and verifying the dynamic click message appears while double-click message does not.

Starting URL: https://demoqa.com/elements

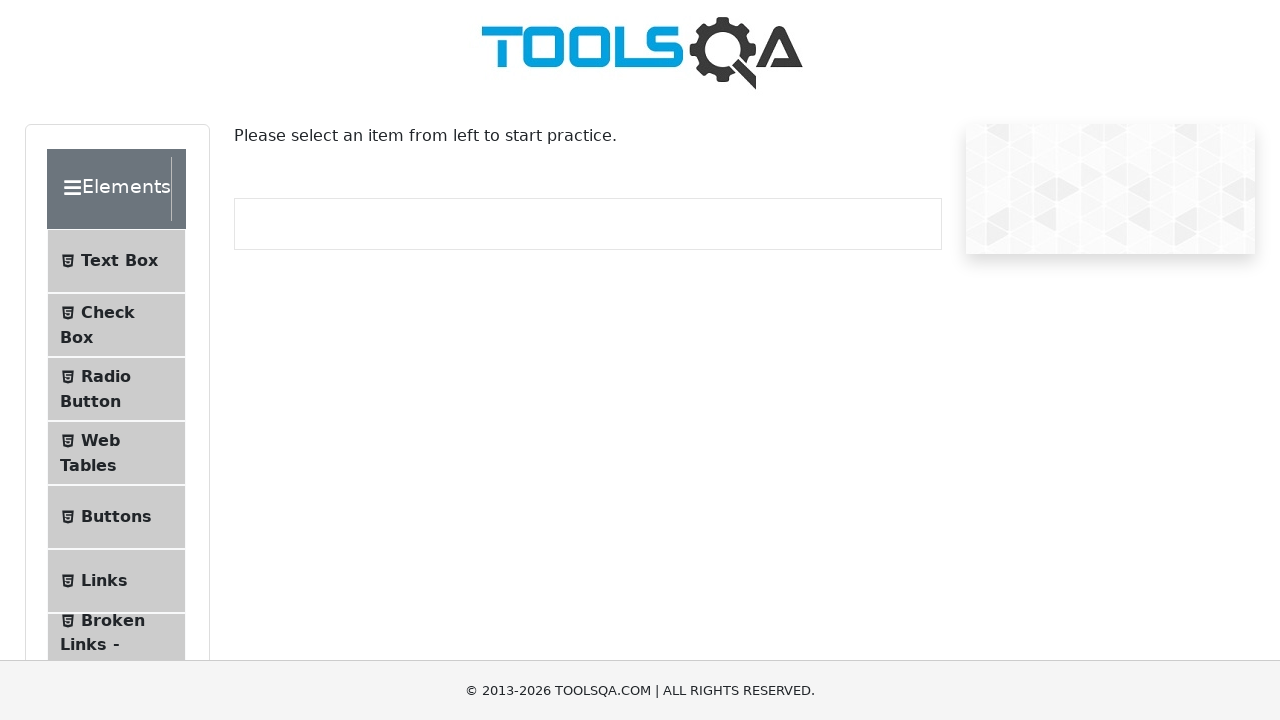

Clicked on Buttons menu item at (116, 517) on li:has-text('Buttons')
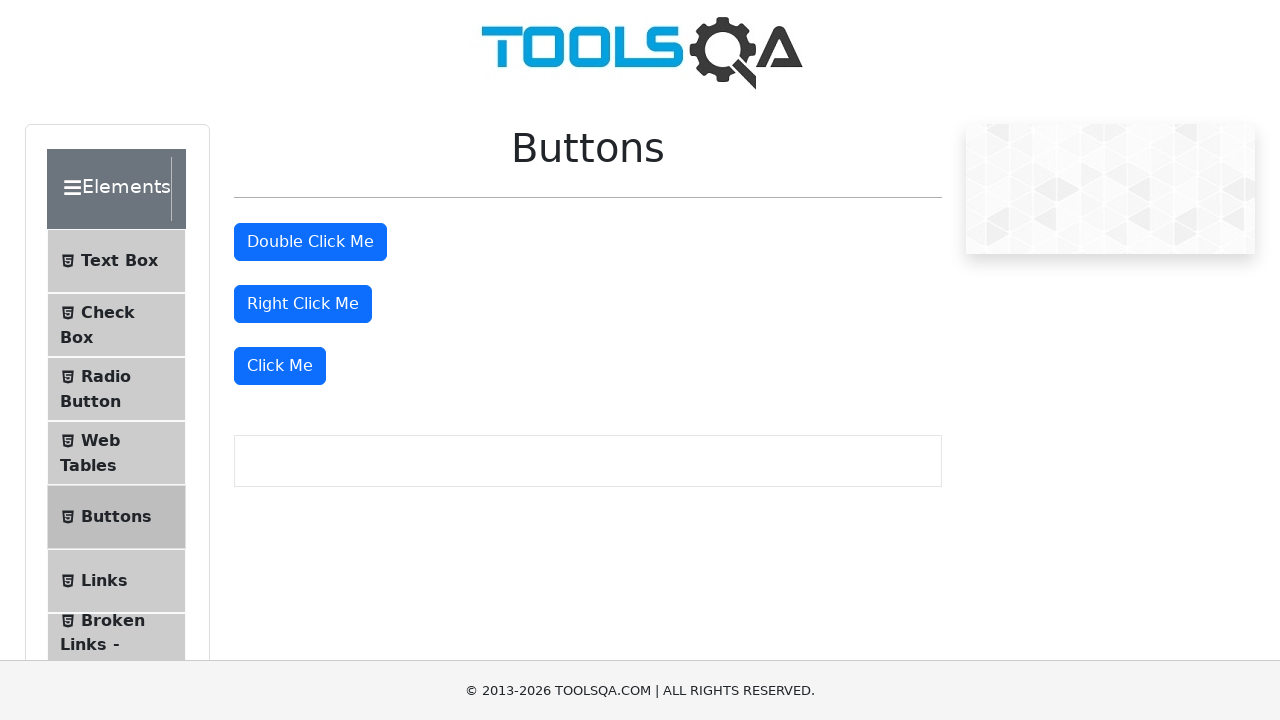

Buttons page loaded successfully
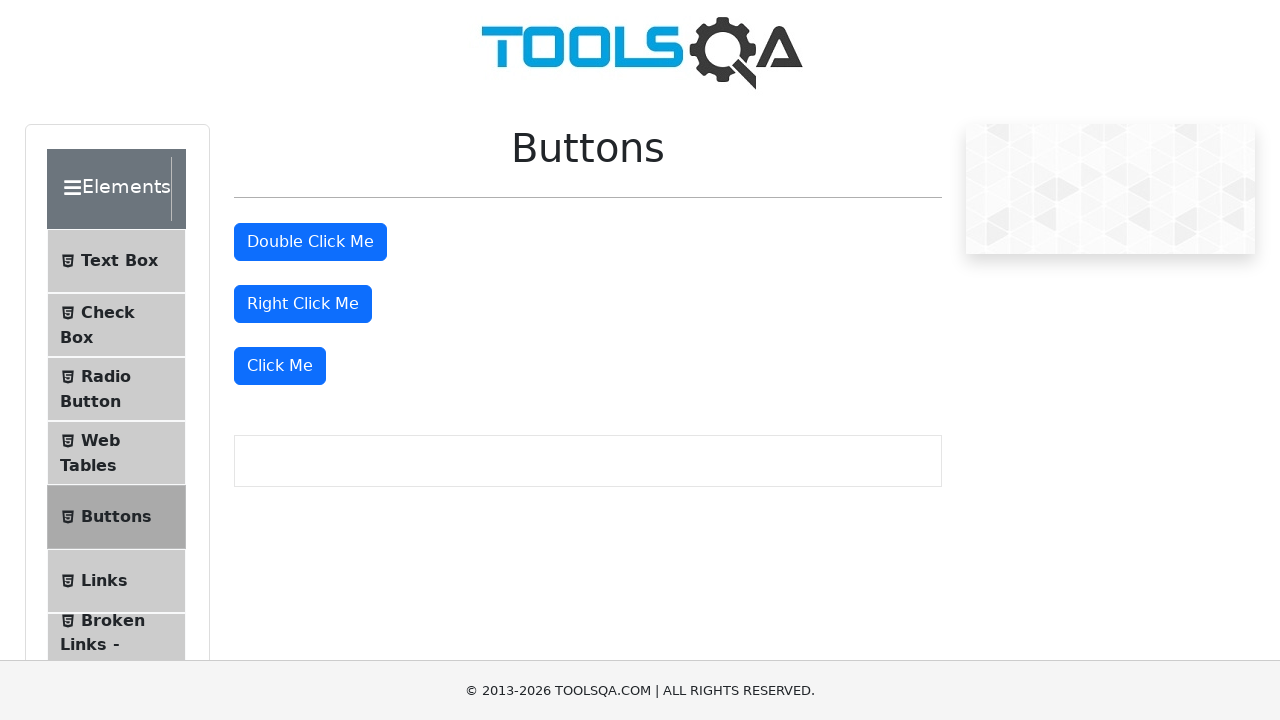

Clicked the 'Click Me' button at (280, 366) on internal:role=button[name="Click Me"s]
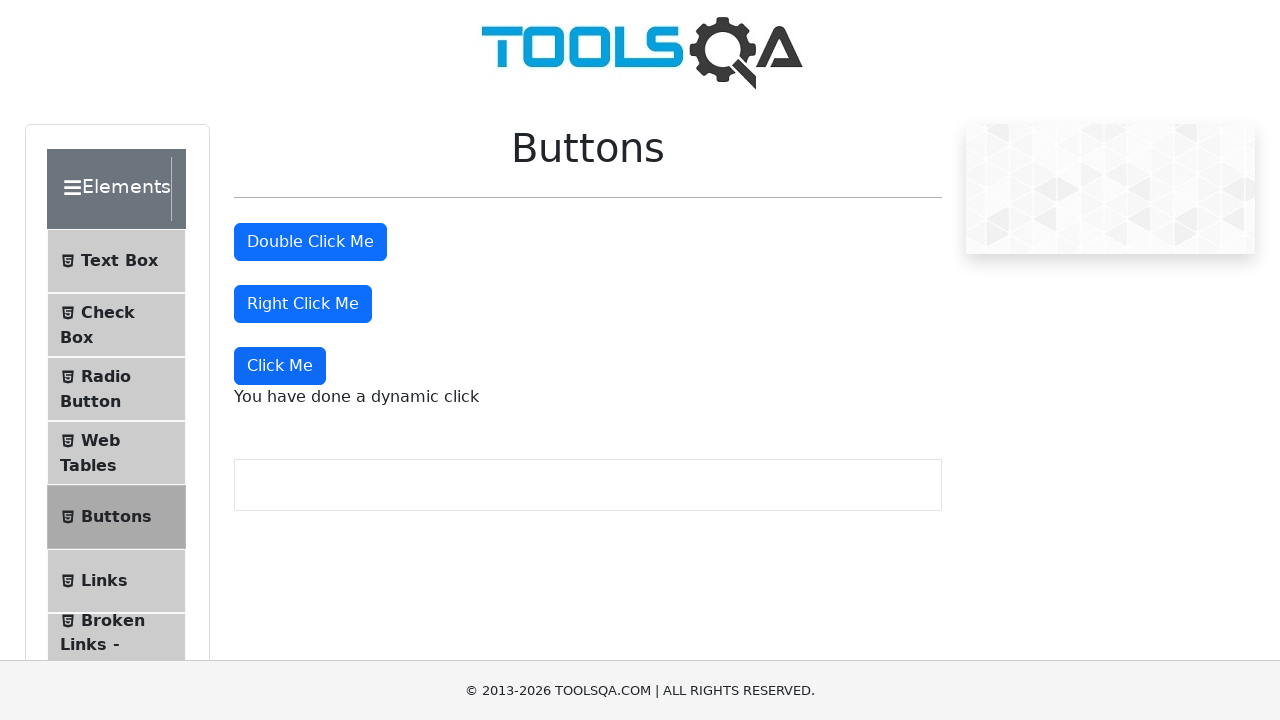

Verified dynamic click message appeared
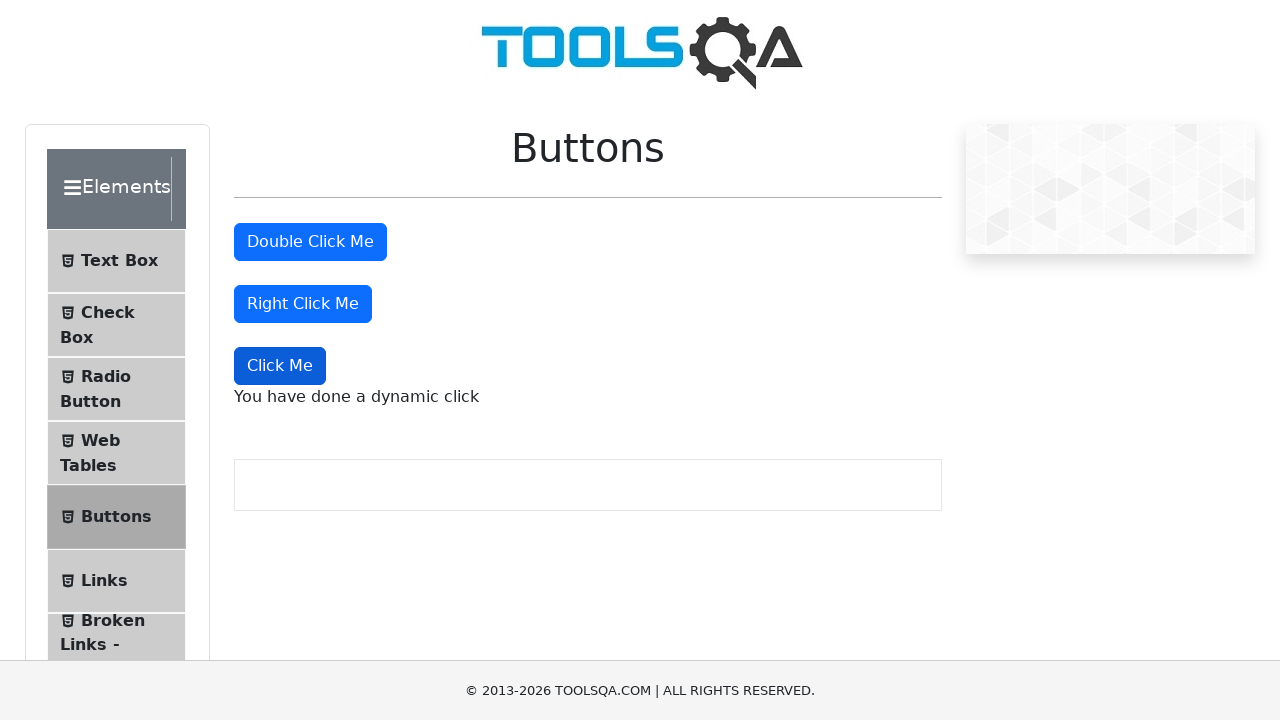

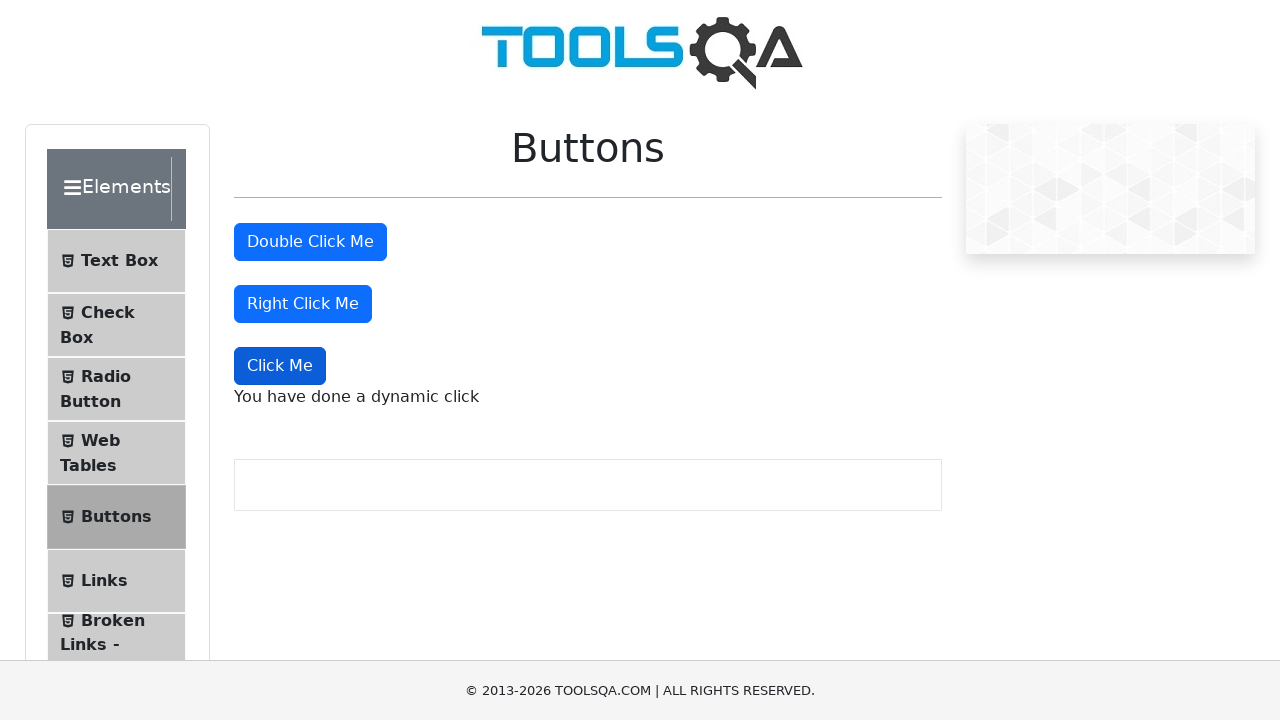